Searches PyPI for a package and opens the first few search result links in new browser tabs, demonstrating automated search result navigation.

Starting URL: https://pypi.org/search/?q=beautifulsoup

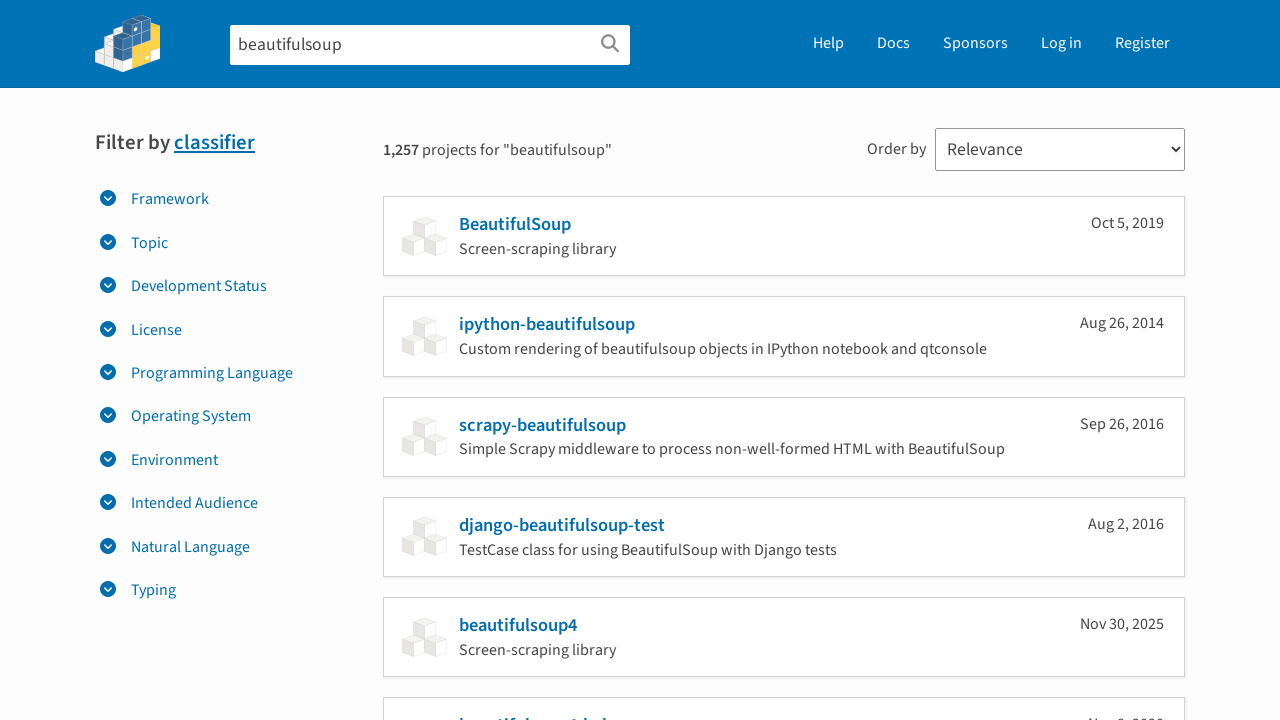

Waited for search results to load on PyPI
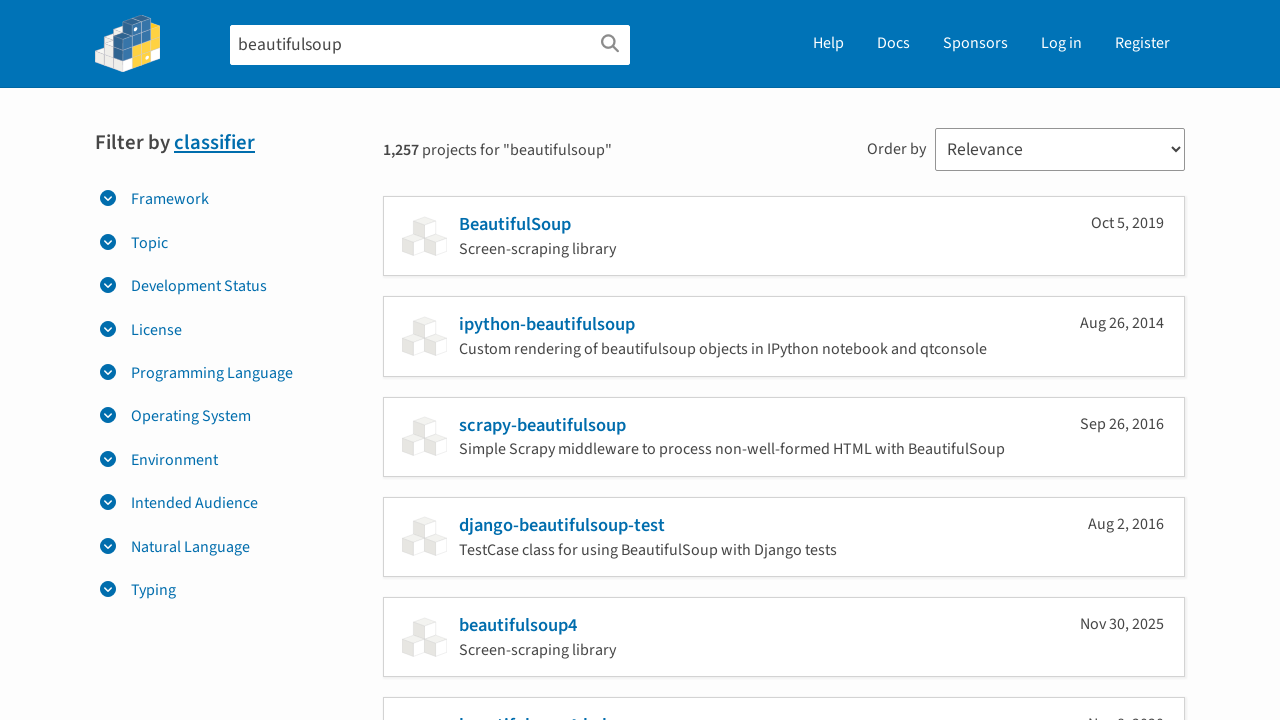

Retrieved all search result package snippets
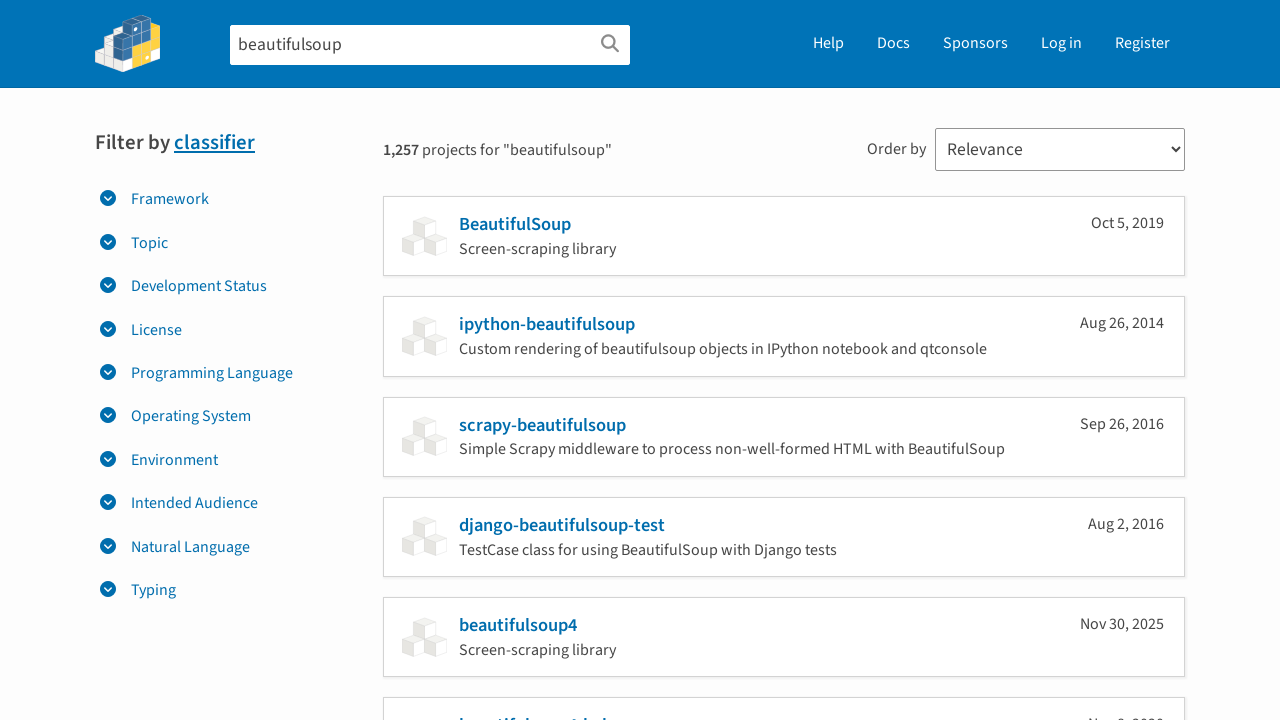

Opened search result 1: /project/beautifulsoup/
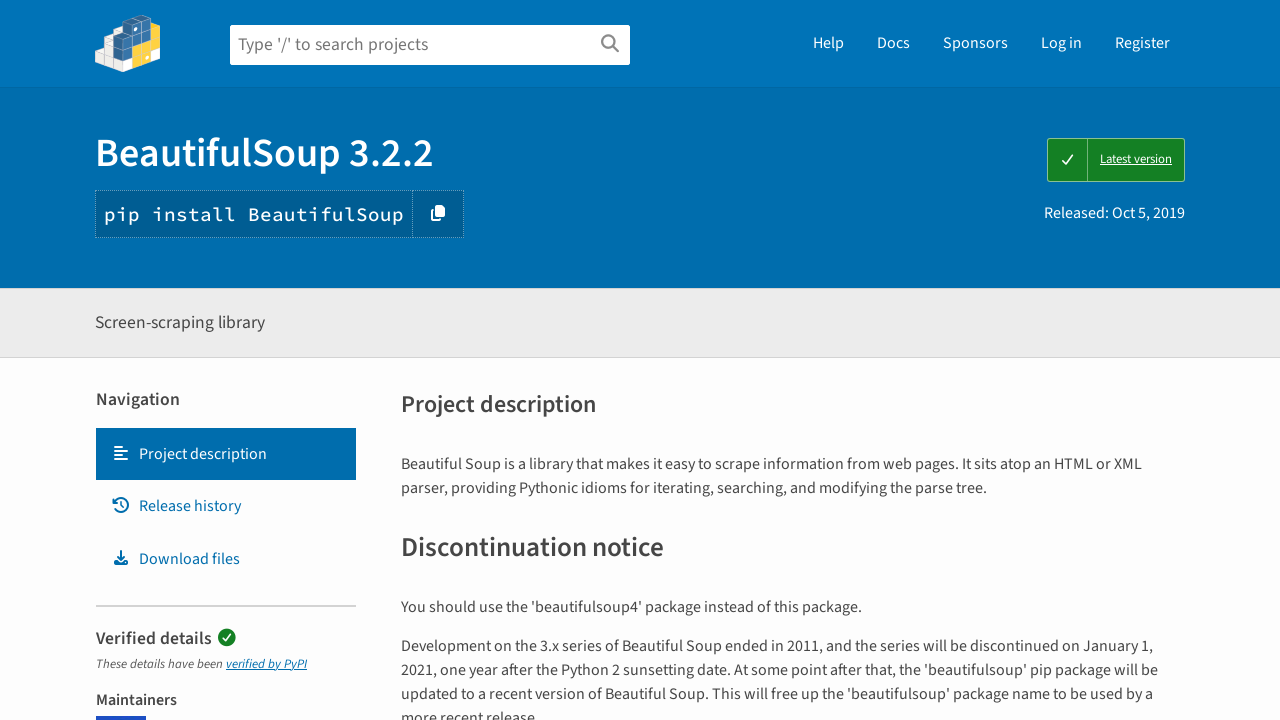

Package page 1 fully loaded
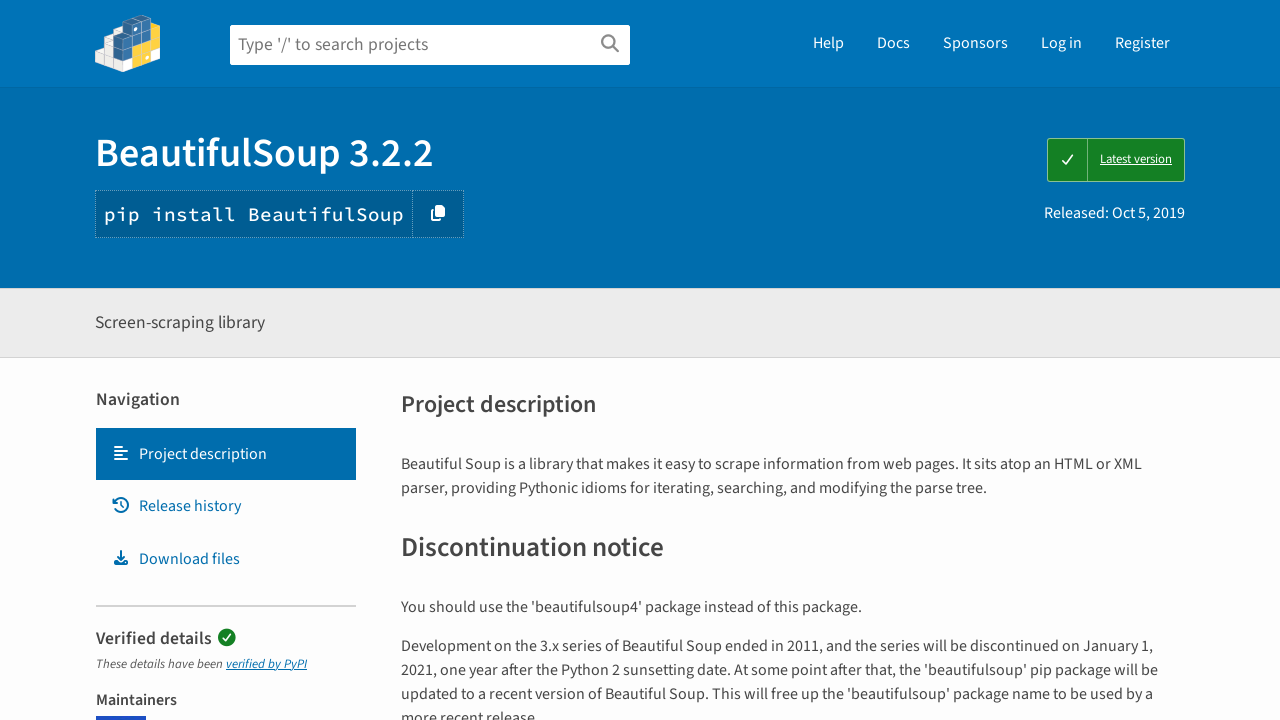

Navigated back to PyPI search results
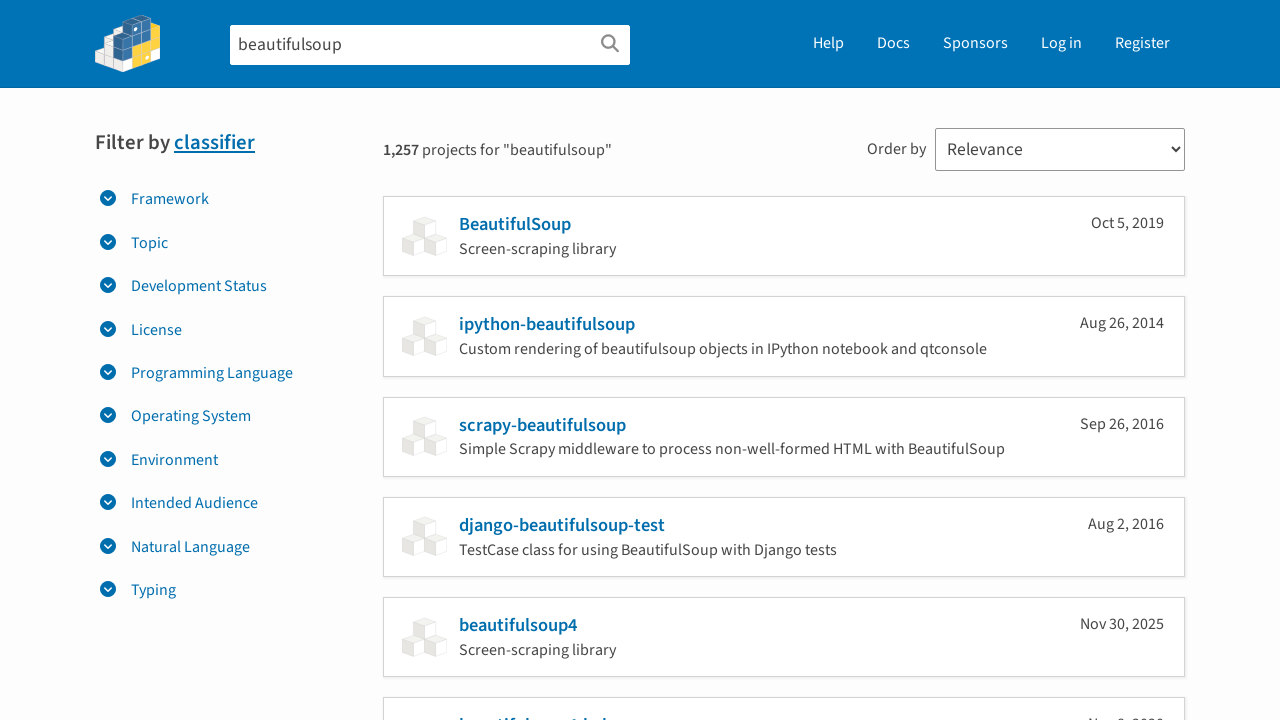

Search results reloaded after navigation
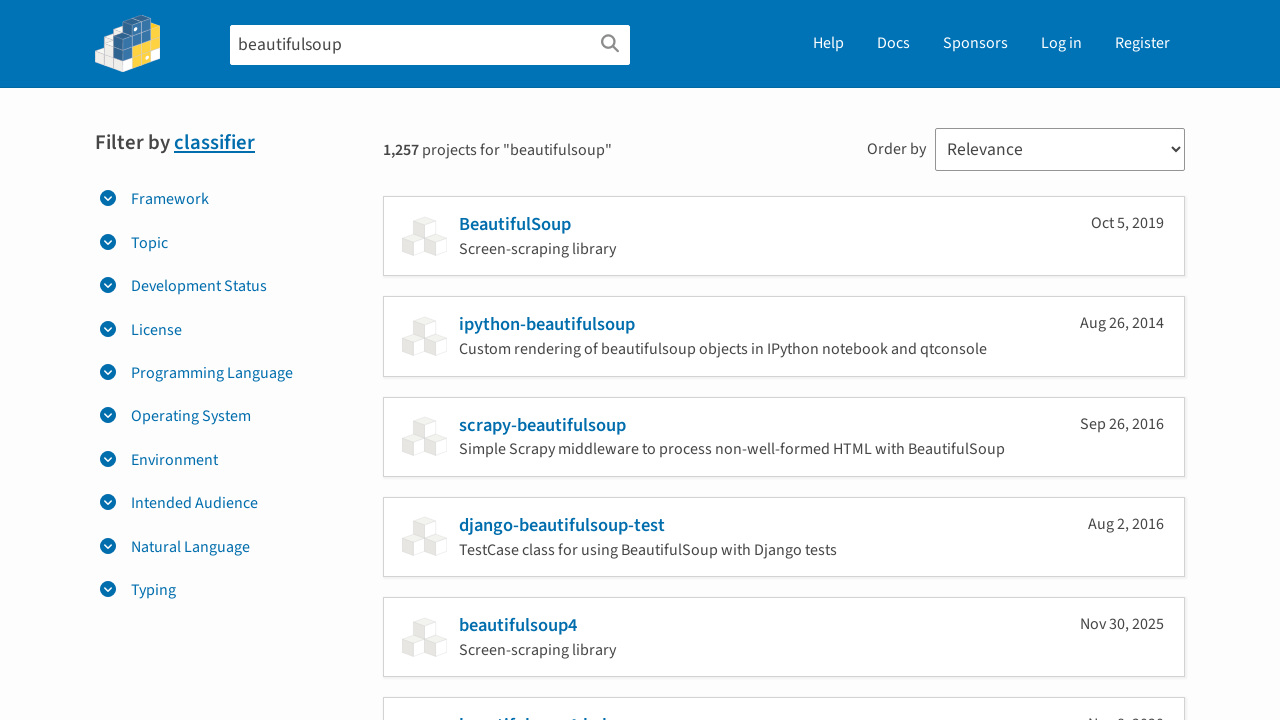

Re-queried search result links
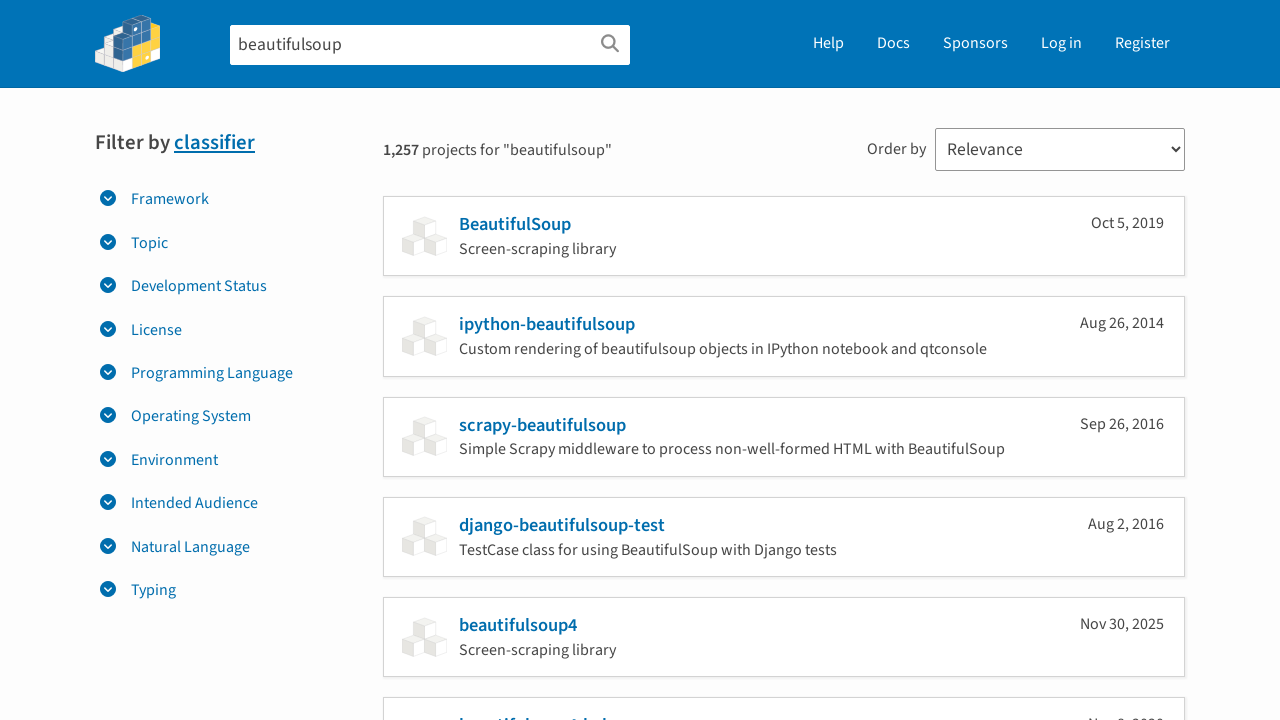

Opened search result 2: /project/ipython-beautifulsoup/
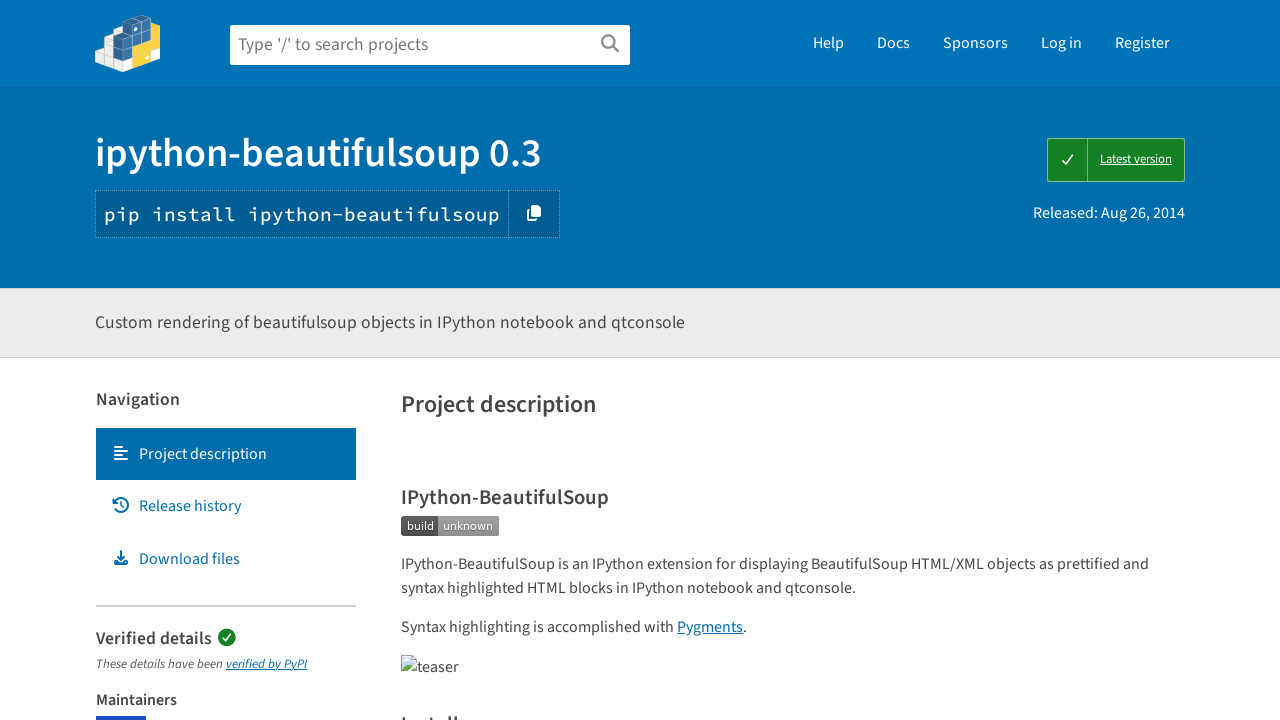

Package page 2 fully loaded
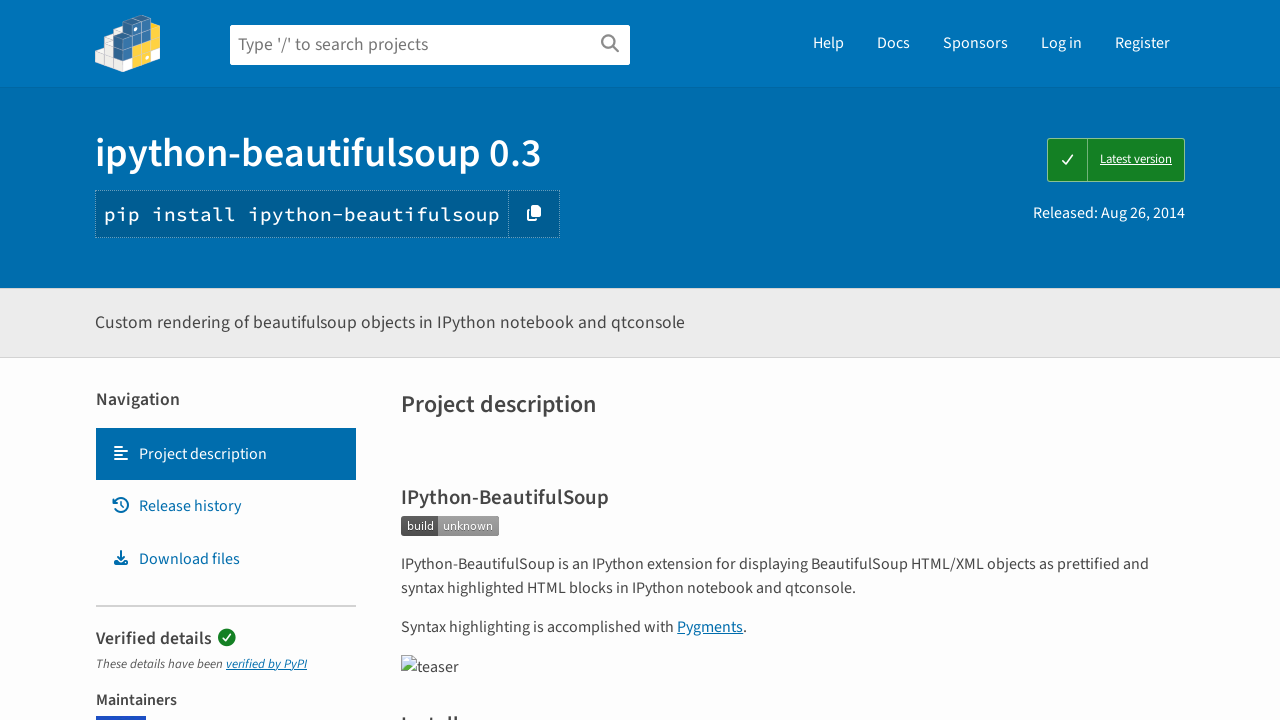

Navigated back to PyPI search results
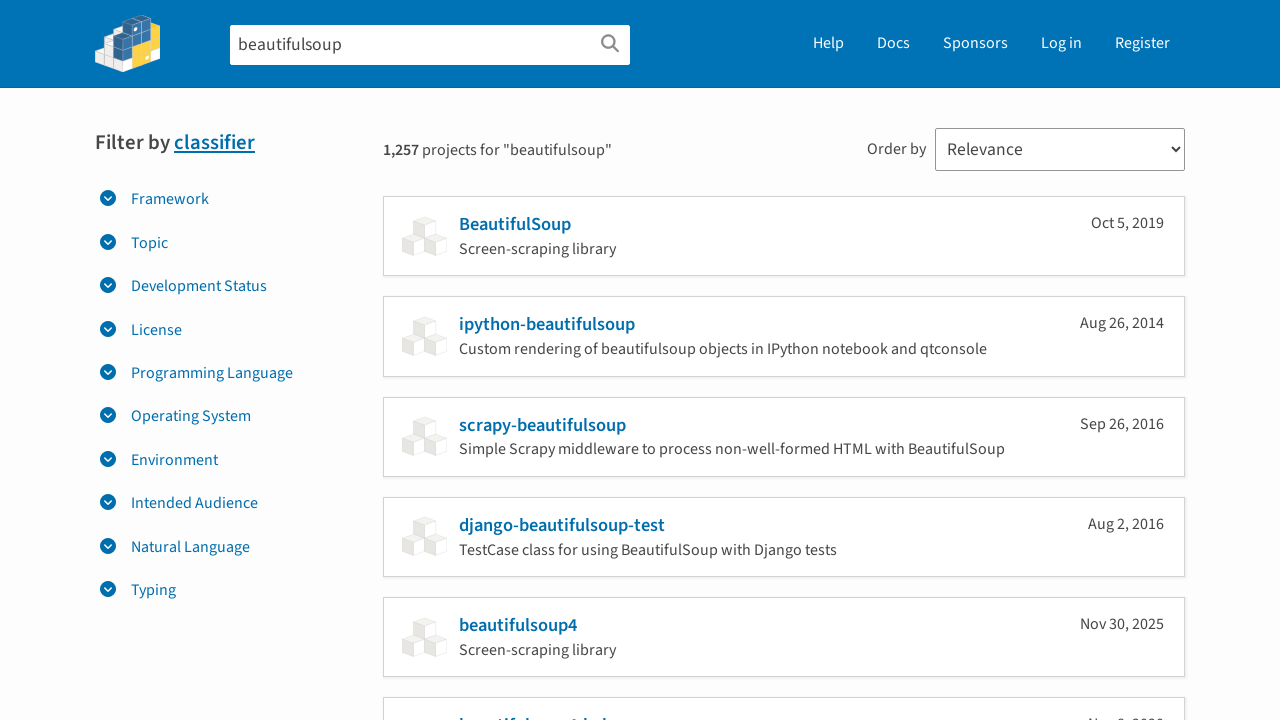

Search results reloaded after navigation
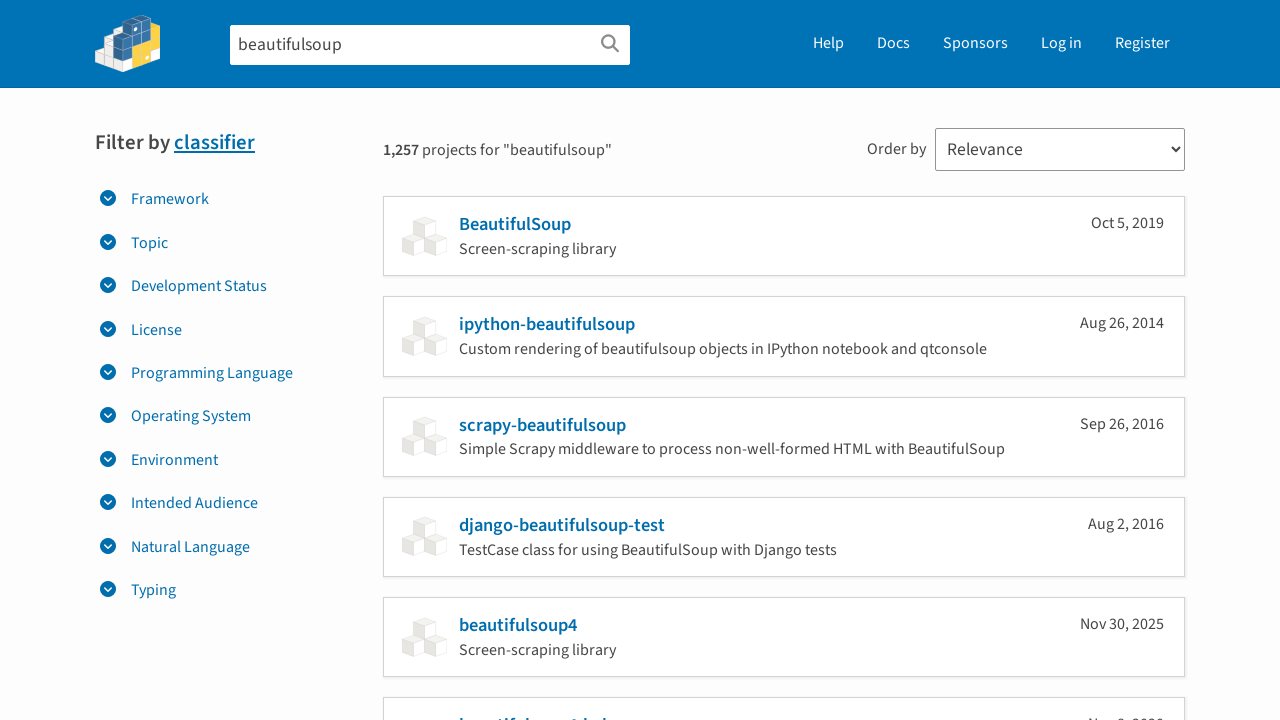

Re-queried search result links
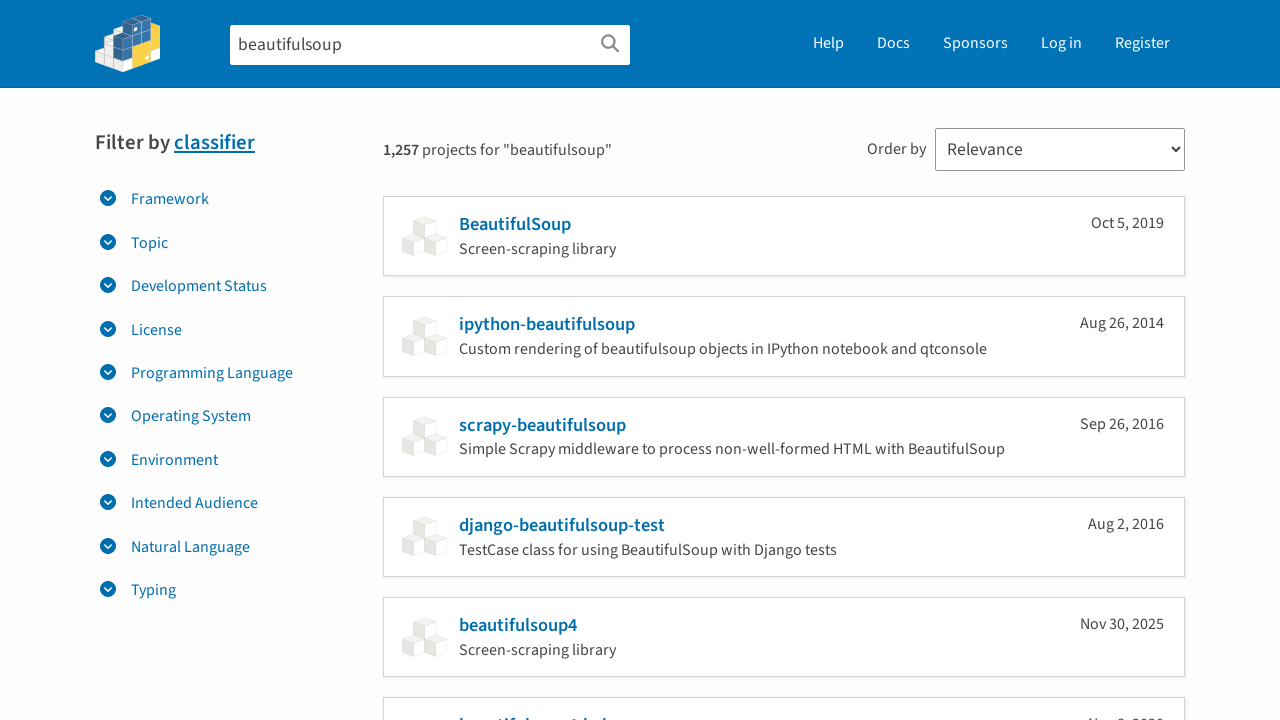

Opened search result 3: /project/scrapy-beautifulsoup/
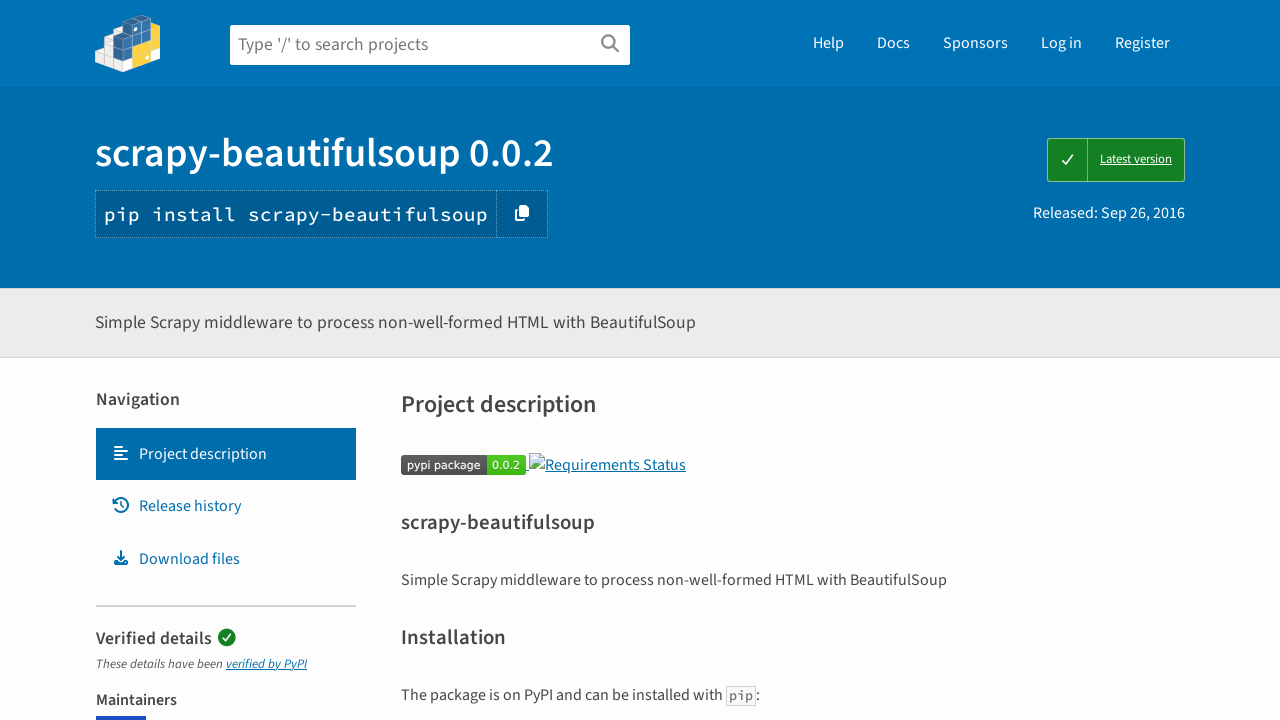

Package page 3 fully loaded
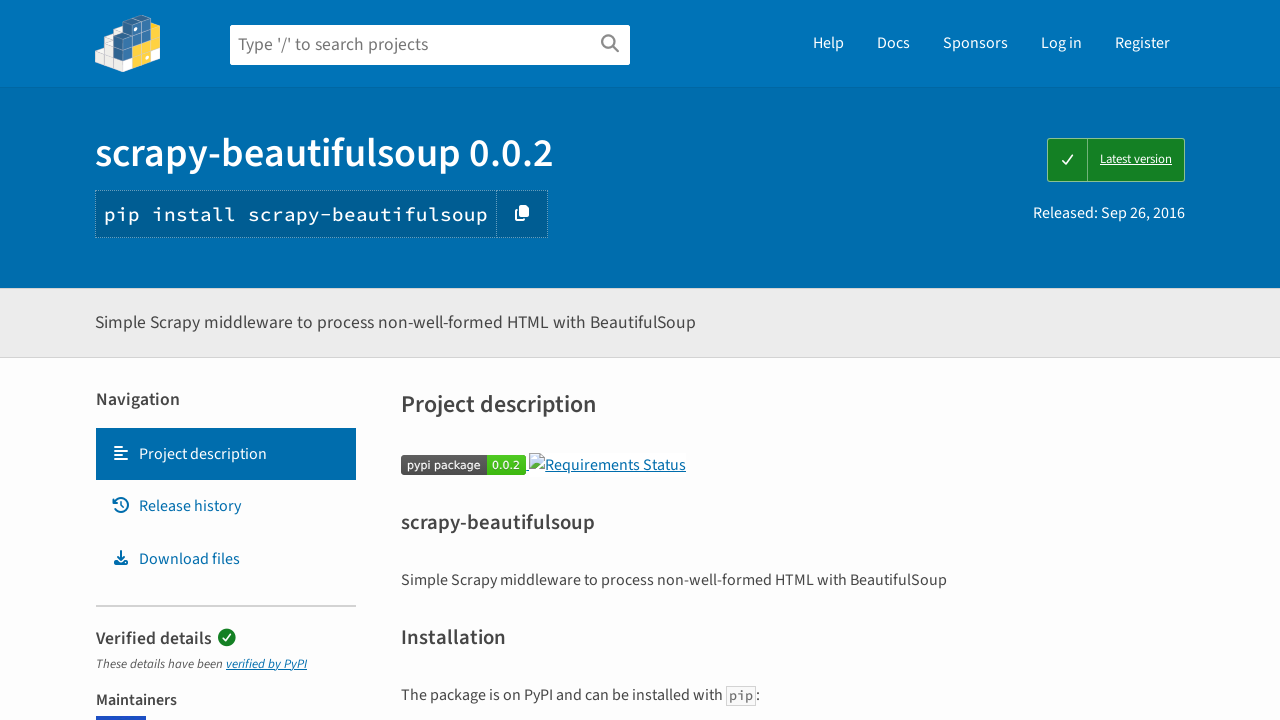

Navigated back to PyPI search results
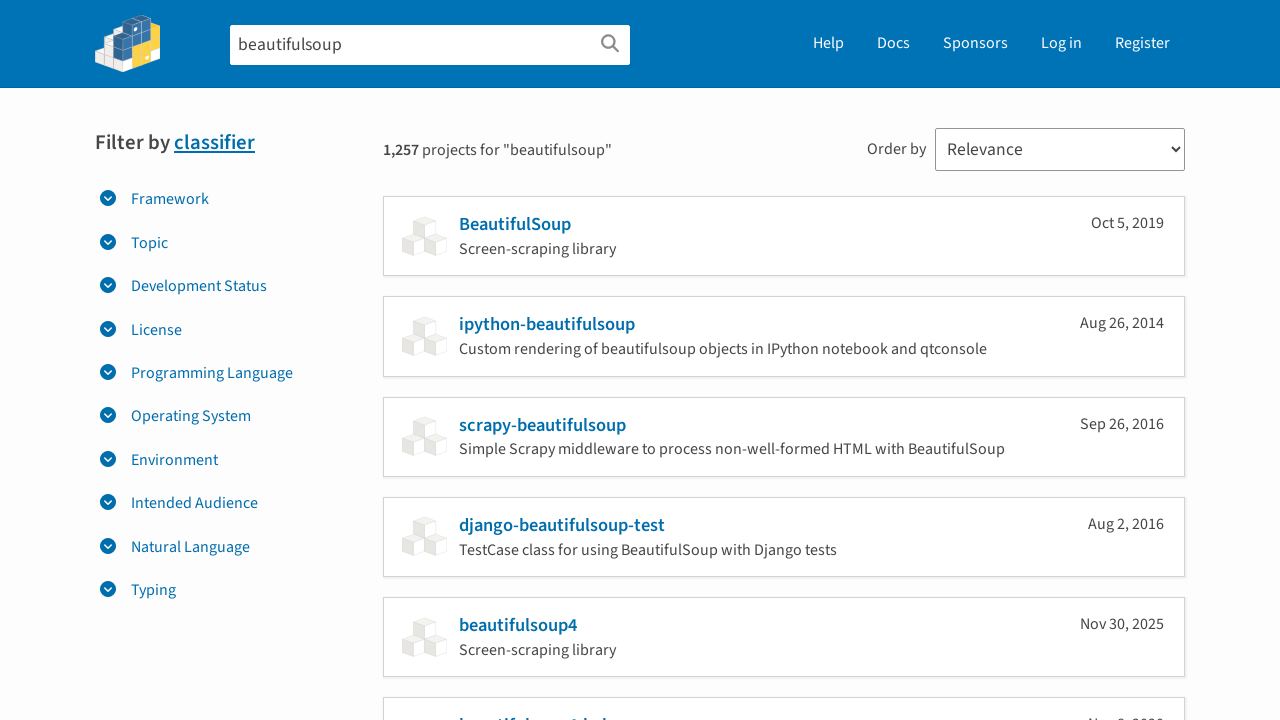

Search results reloaded after navigation
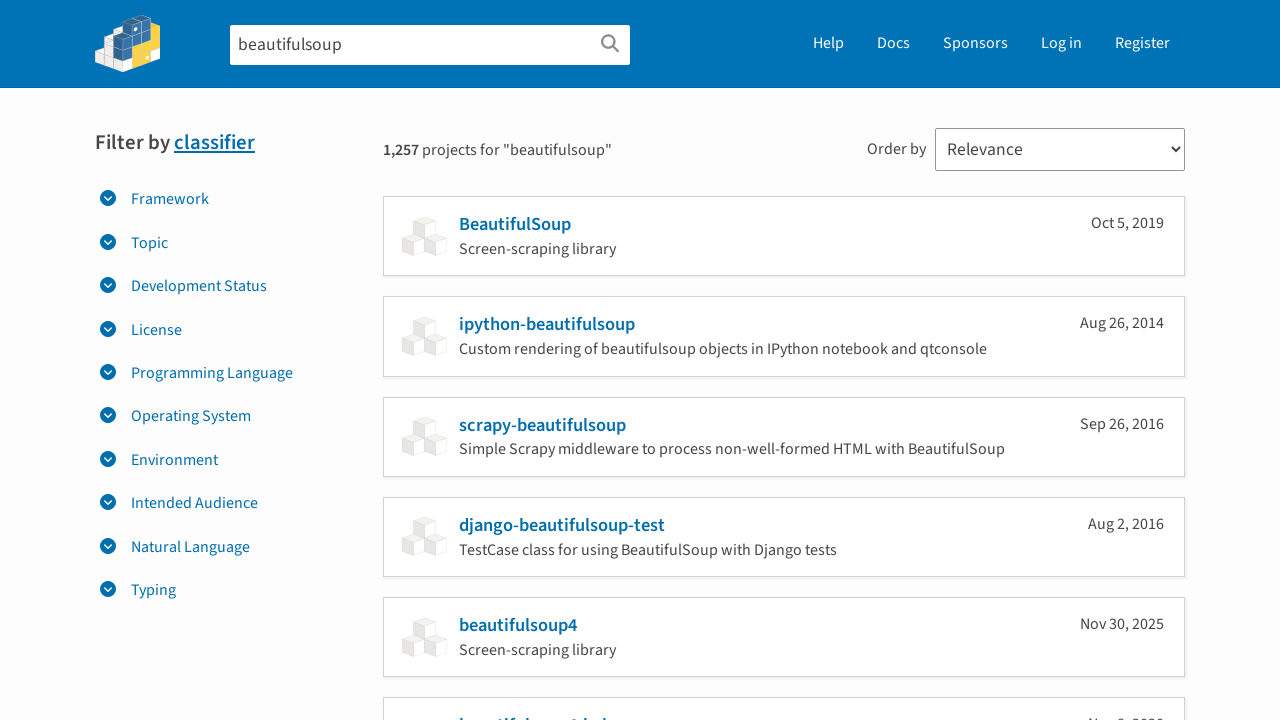

Re-queried search result links
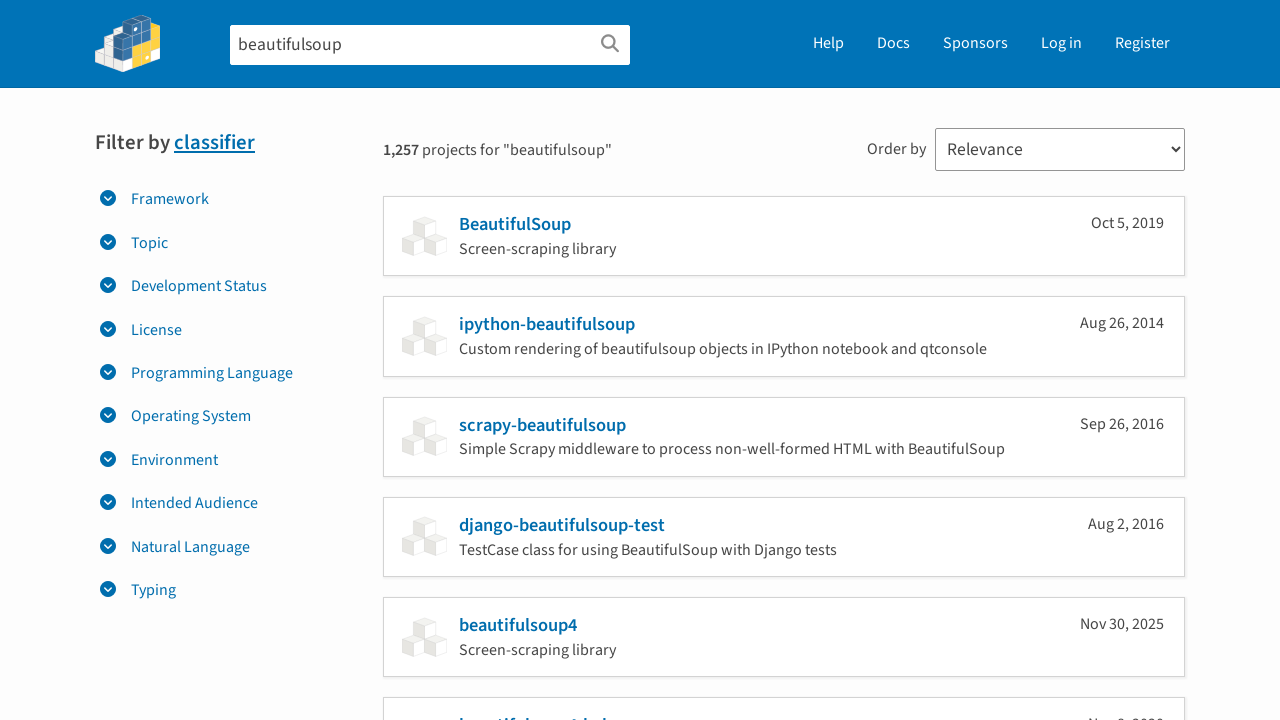

Opened search result 4: /project/django-beautifulsoup-test/
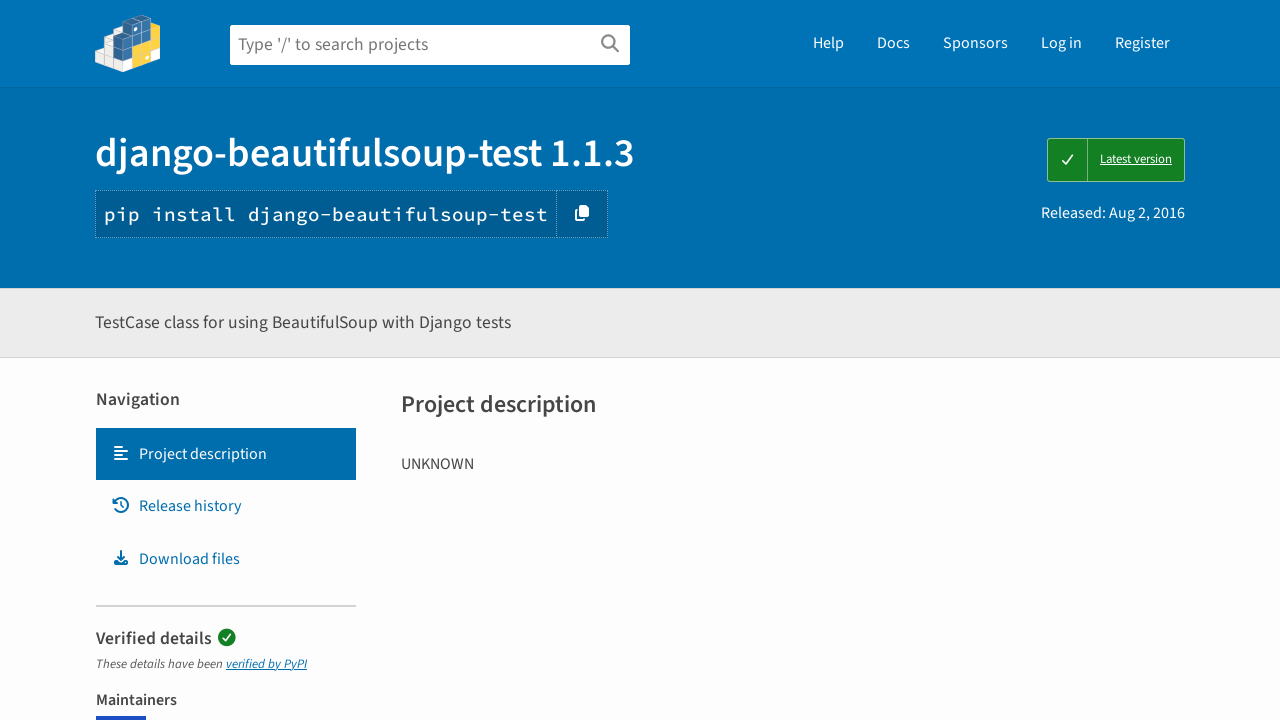

Package page 4 fully loaded
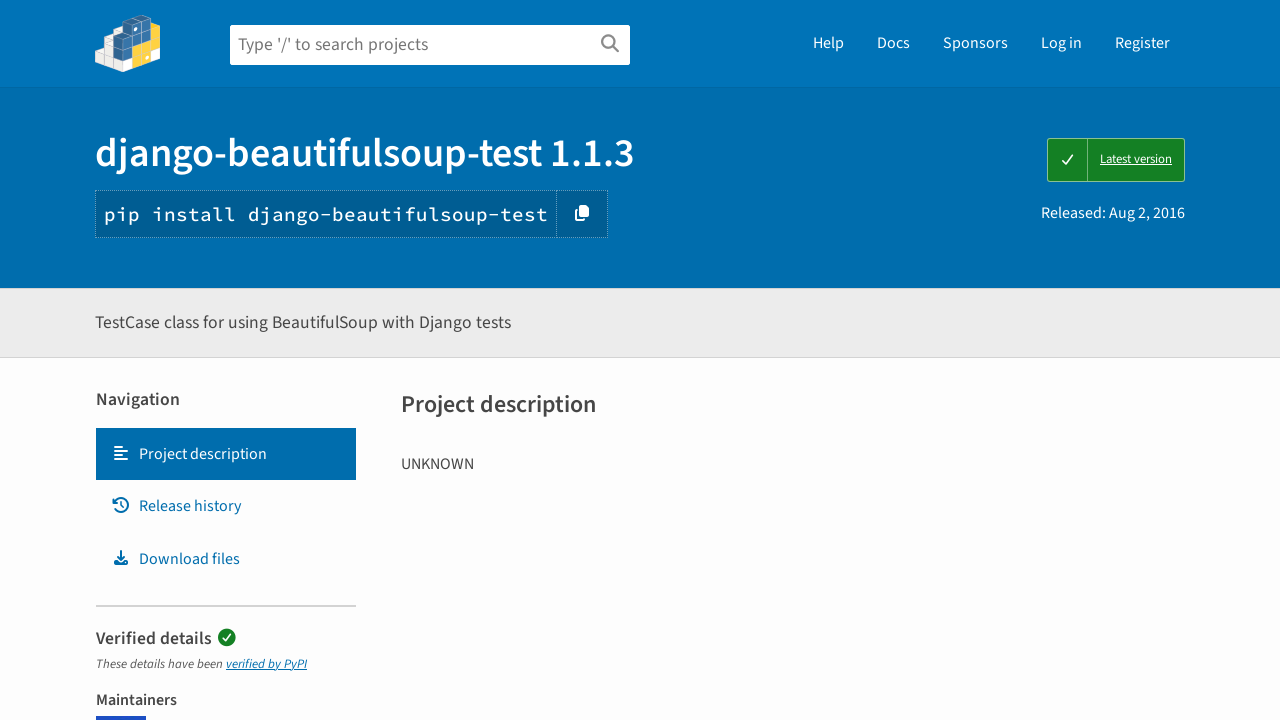

Navigated back to PyPI search results
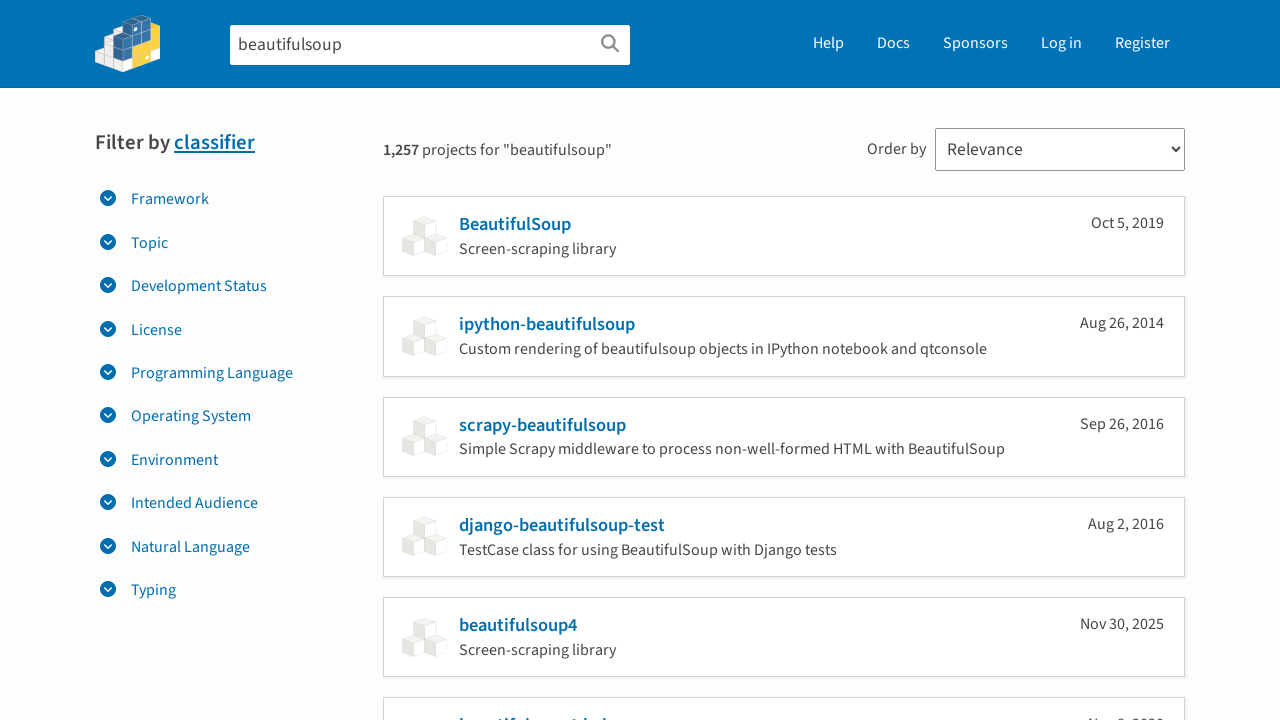

Search results reloaded after navigation
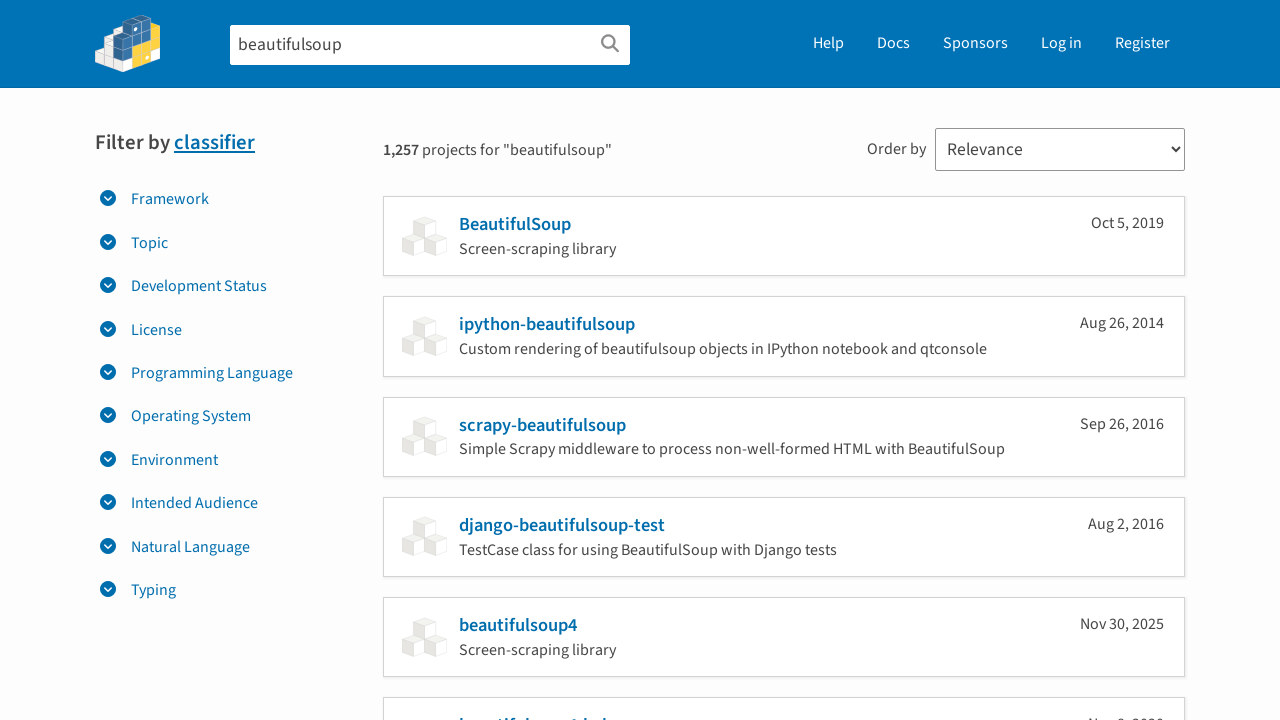

Re-queried search result links
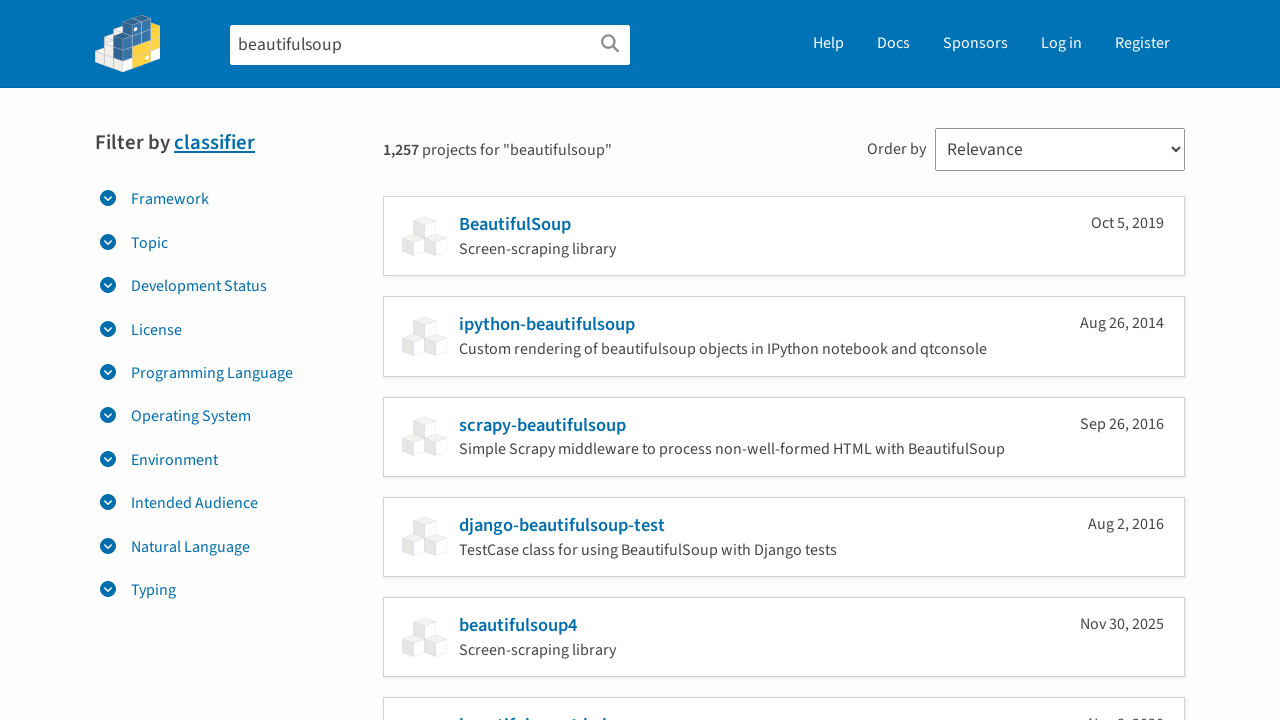

Opened search result 5: /project/beautifulsoup4/
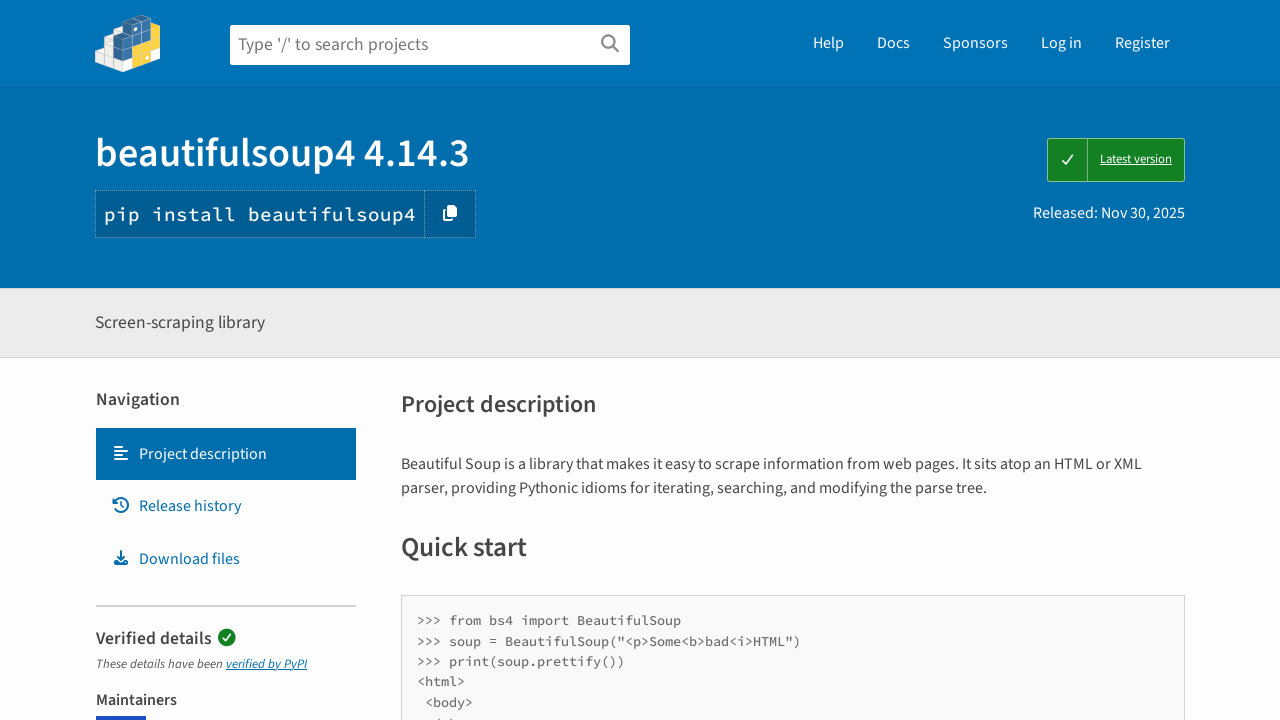

Package page 5 fully loaded
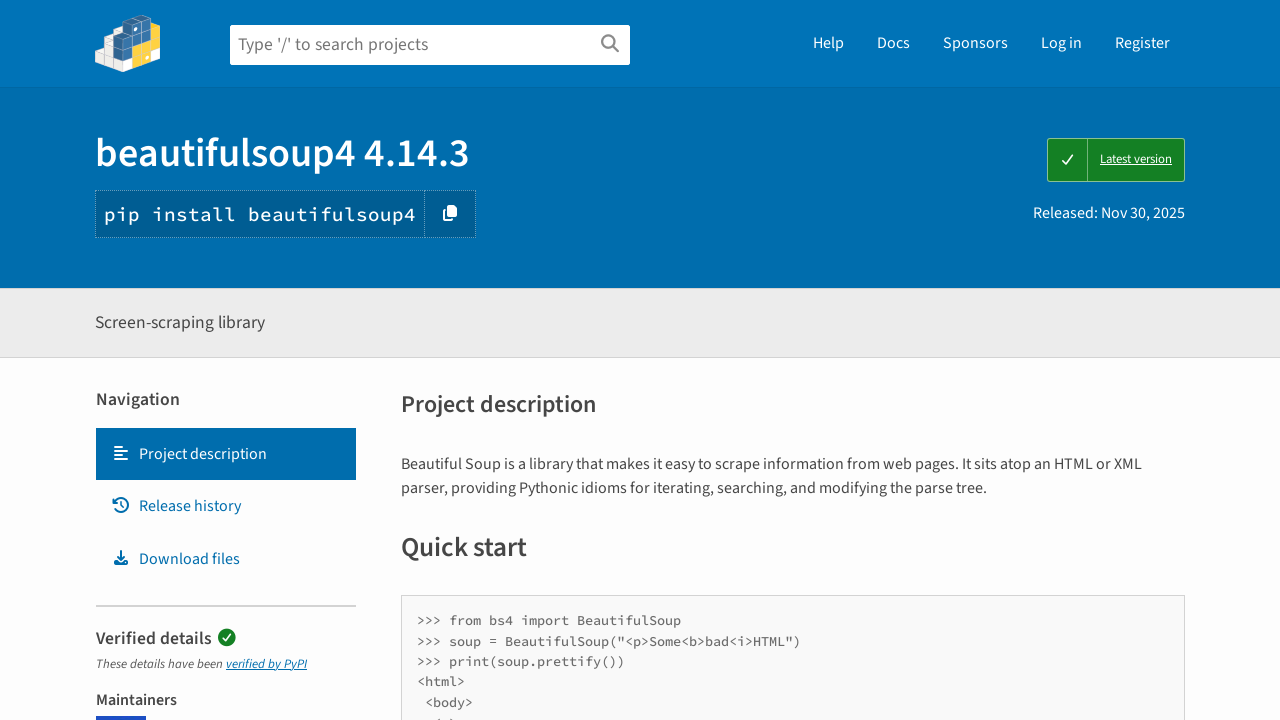

Navigated back to PyPI search results
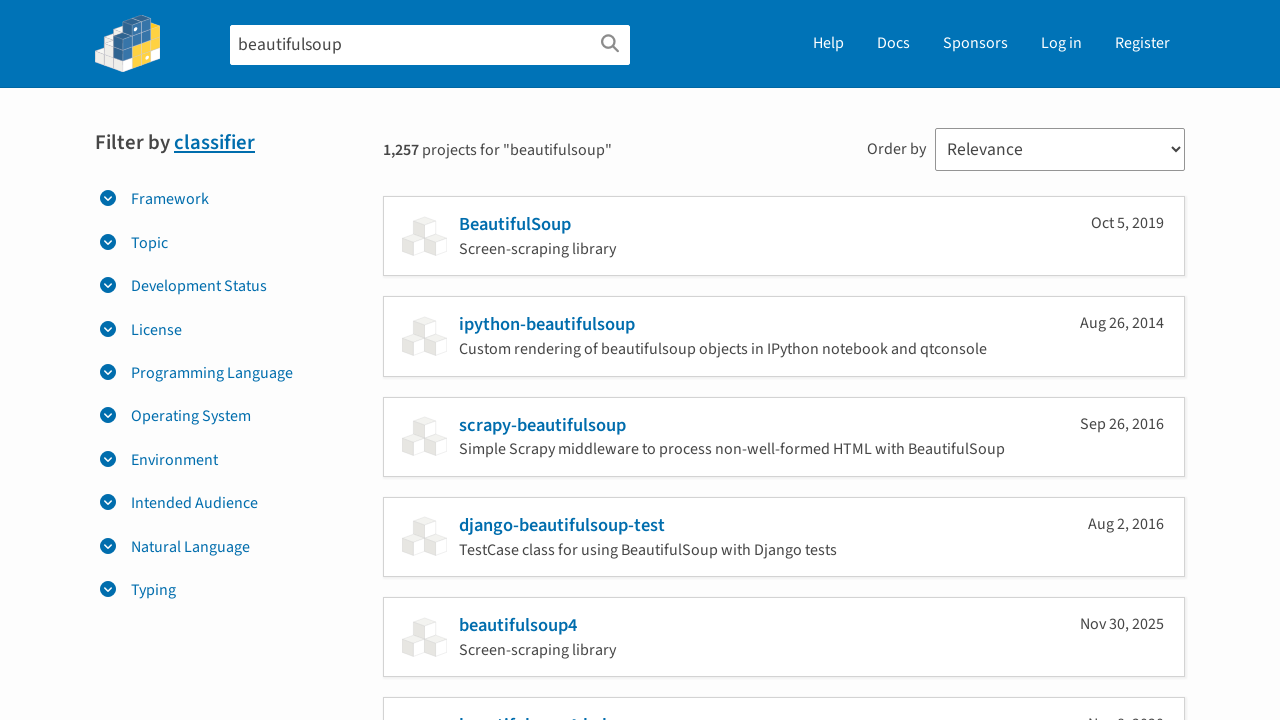

Search results reloaded after navigation
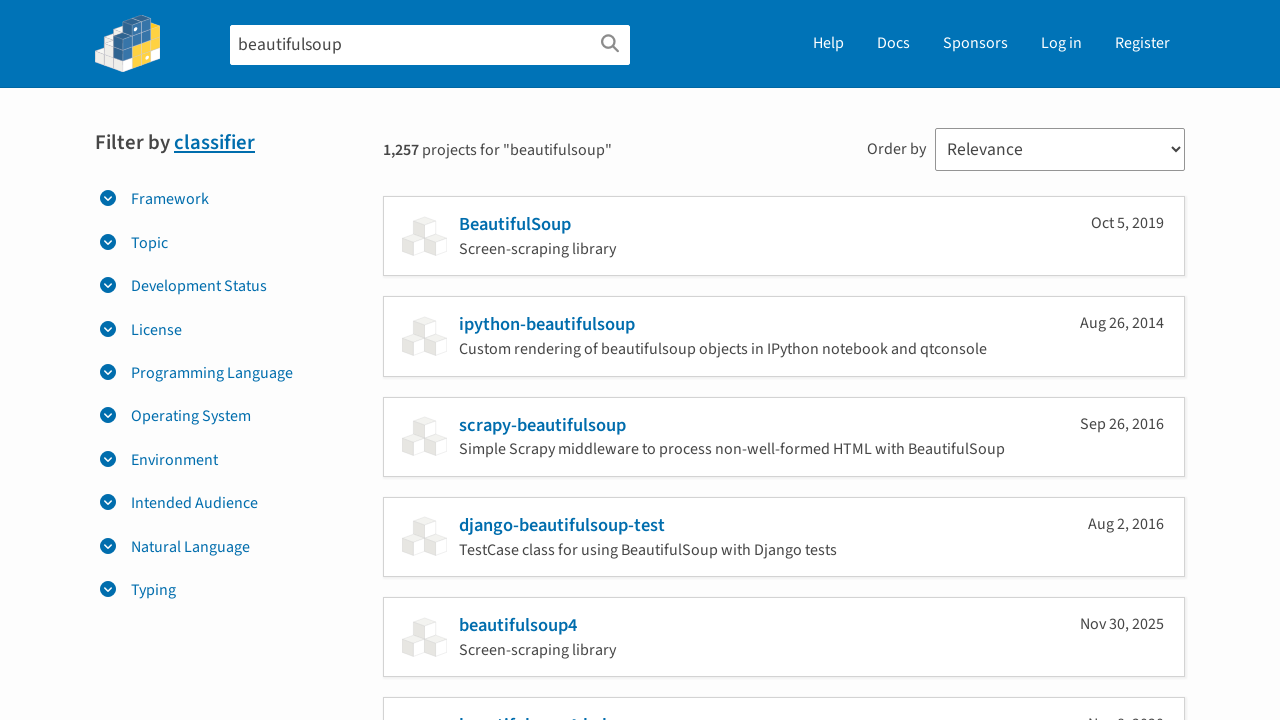

Re-queried search result links
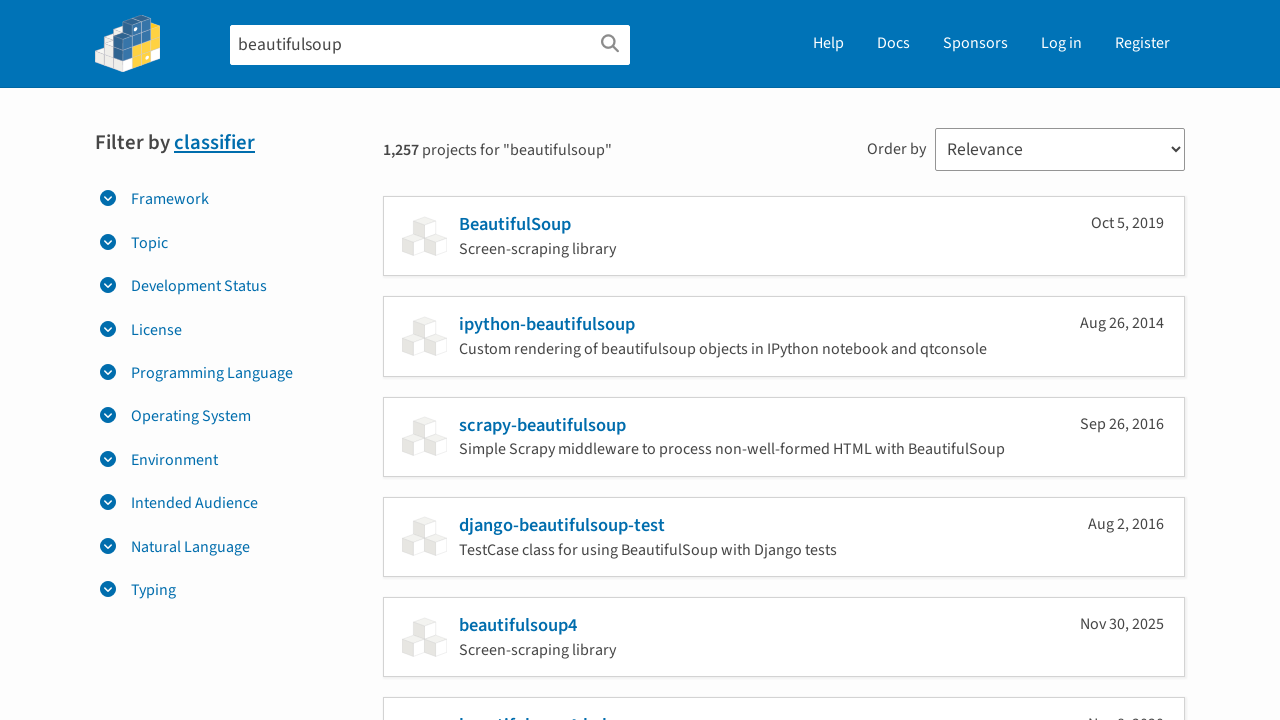

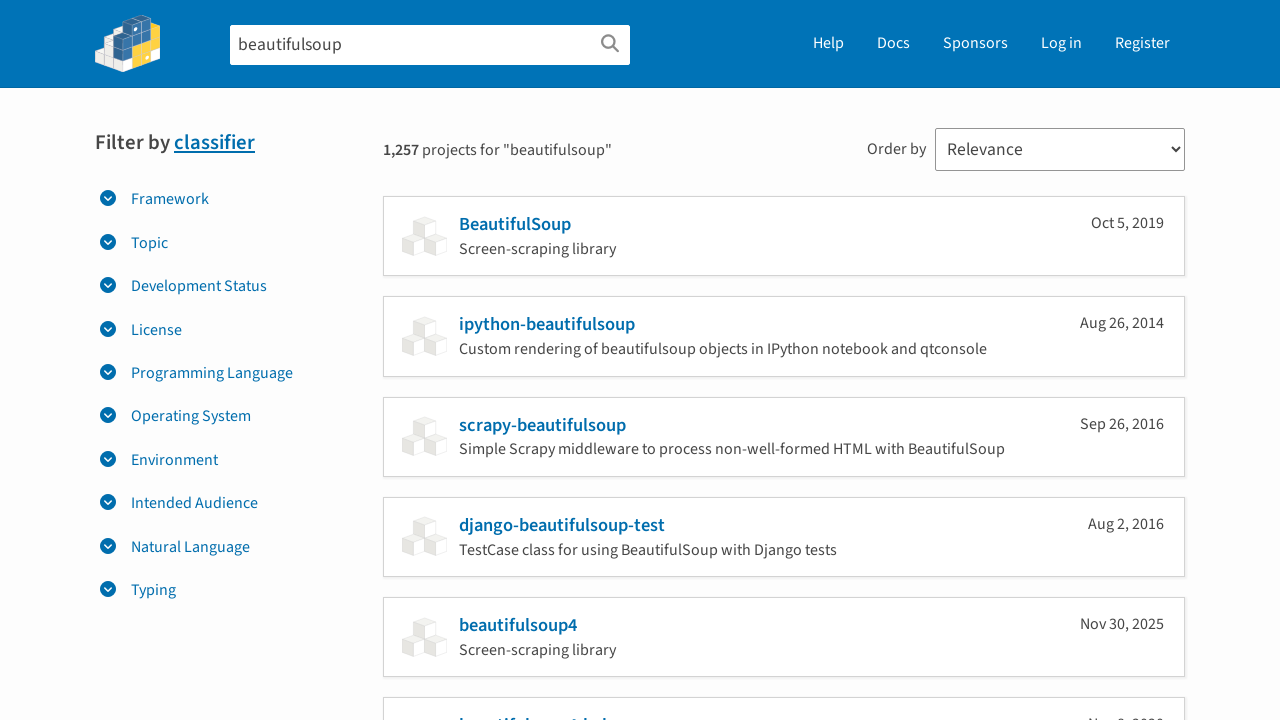